Navigates through Swarthmore College's course catalog by clicking on a department and then iterating through courses to expand their details.

Starting URL: https://catalog.swarthmore.edu/content.php?catoid=7&navoid=194

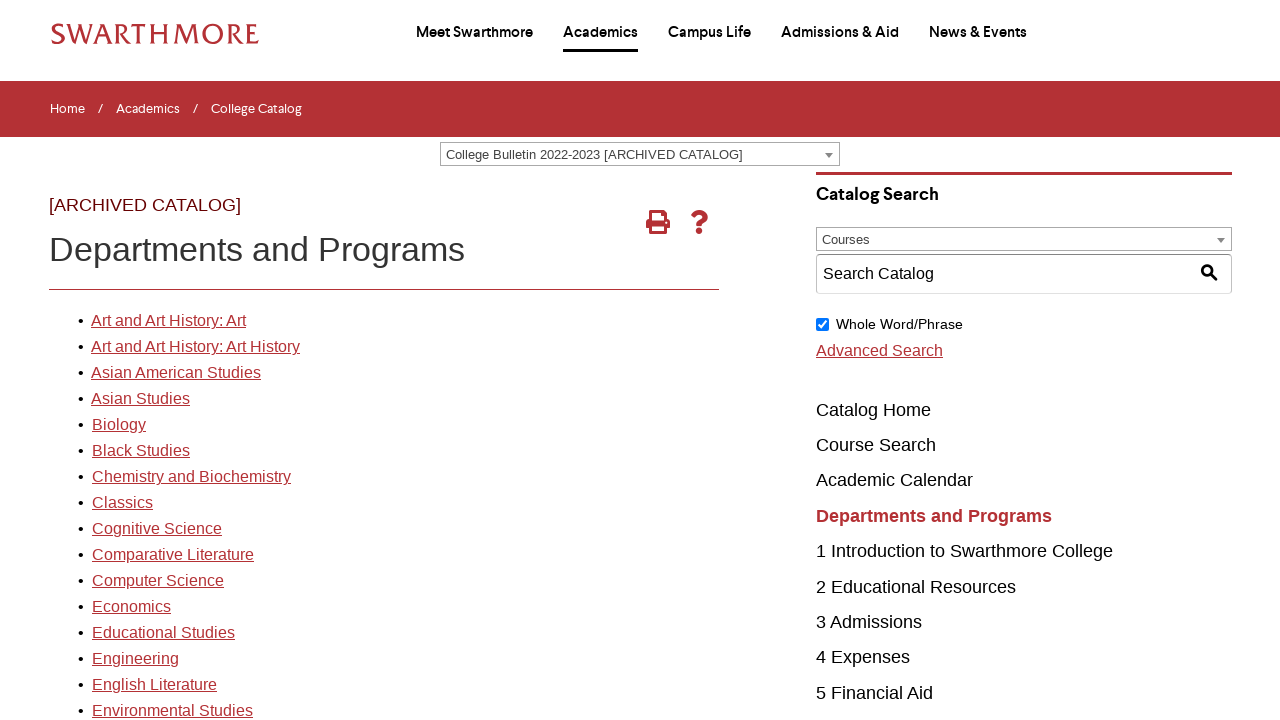

Clicked on first department link in the list at (168, 321) on xpath=//*[@id='gateway-page']/body/table/tbody/tr[3]/td[1]/table/tbody/tr[2]/td[
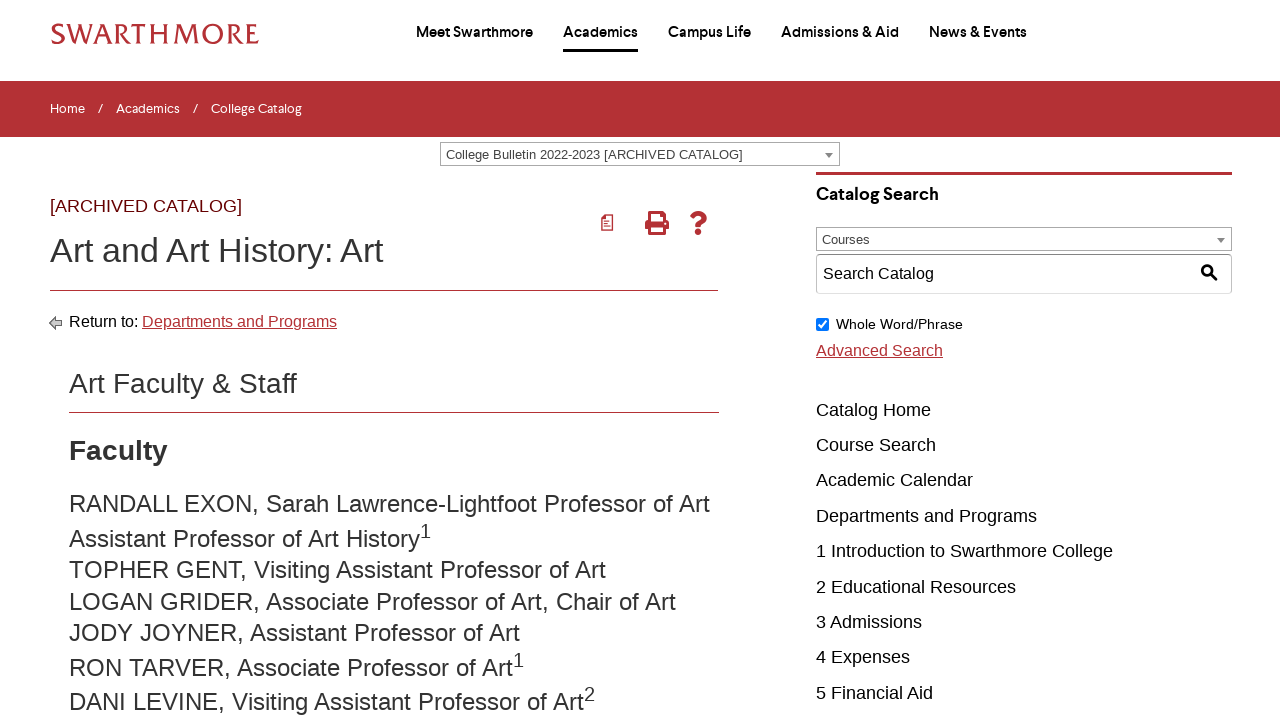

Course list loaded
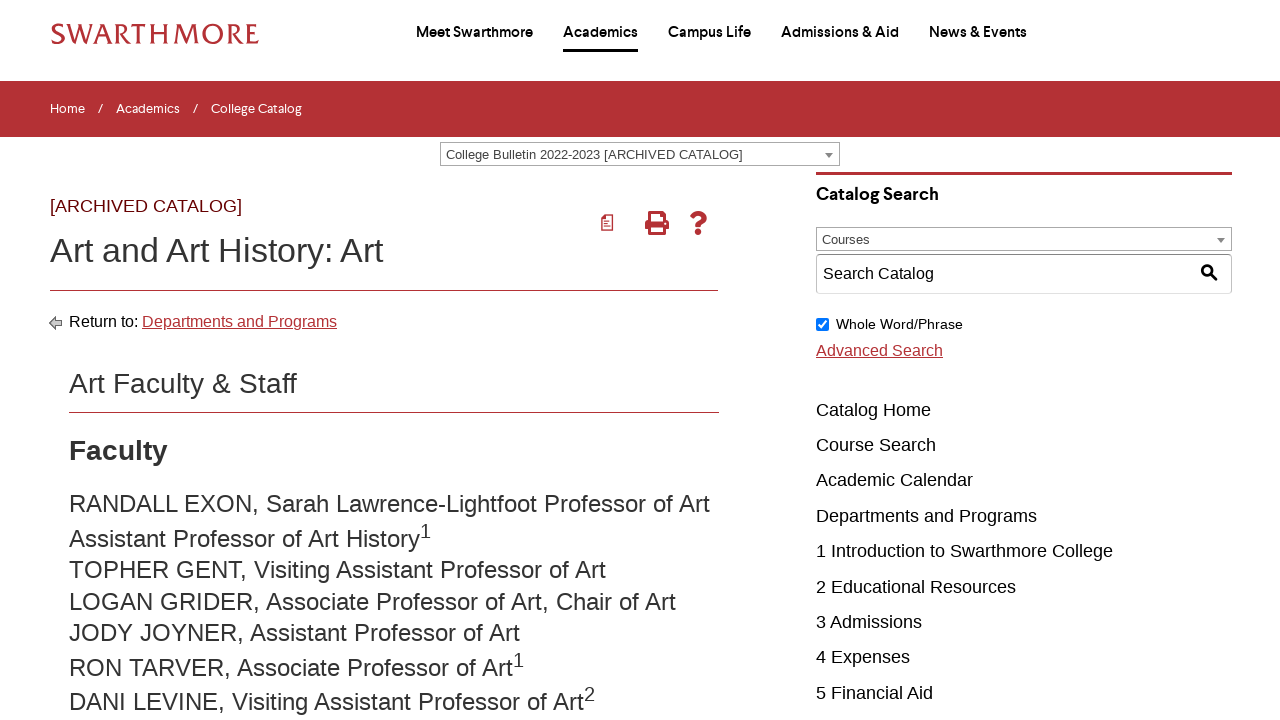

Retrieved all course elements (22 courses found)
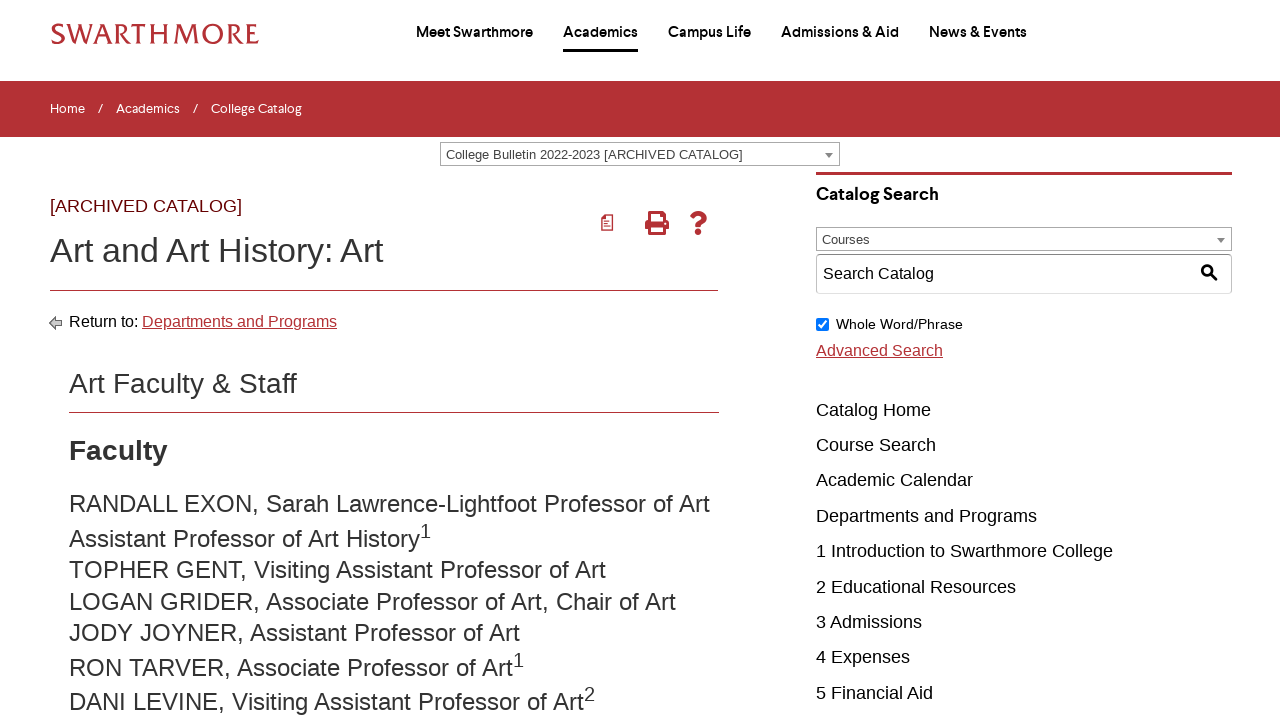

Clicked on course 1 to expand details at (282, 361) on .acalog-course >> nth=0 >> a
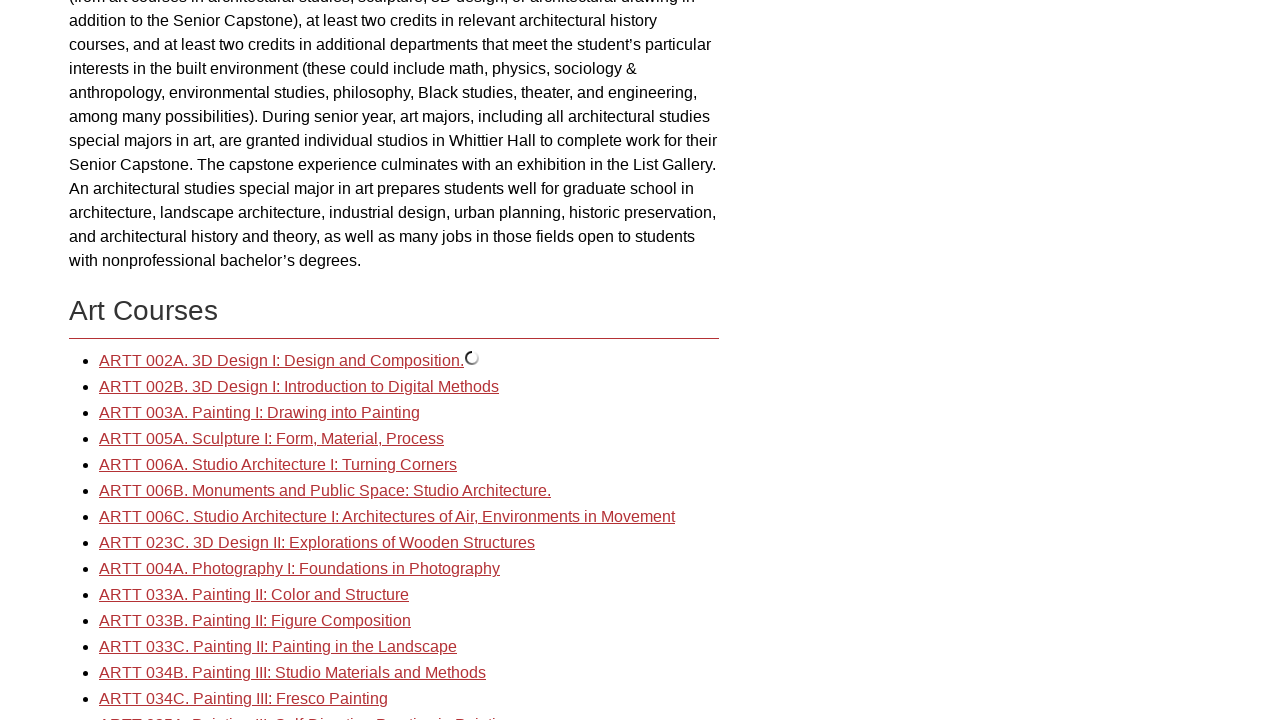

Waited 500ms for course 1 description to load
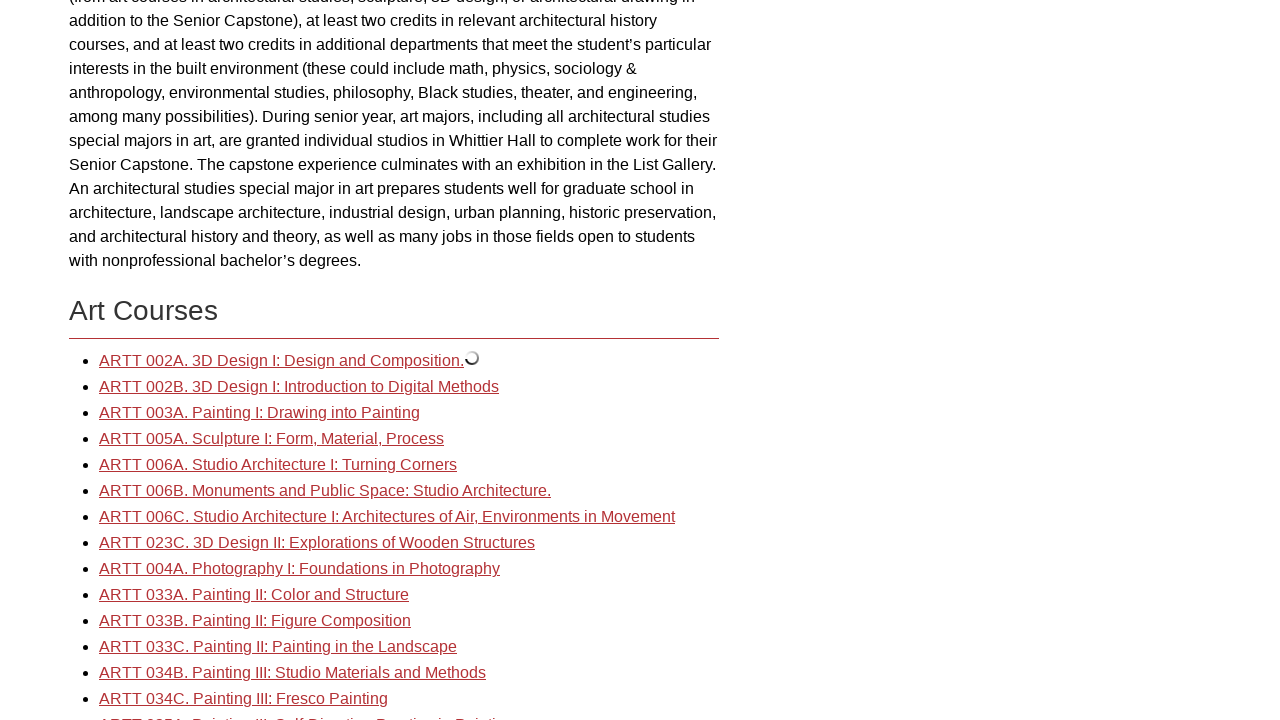

Clicked on course 2 to expand details at (299, 387) on .acalog-course >> nth=1 >> a
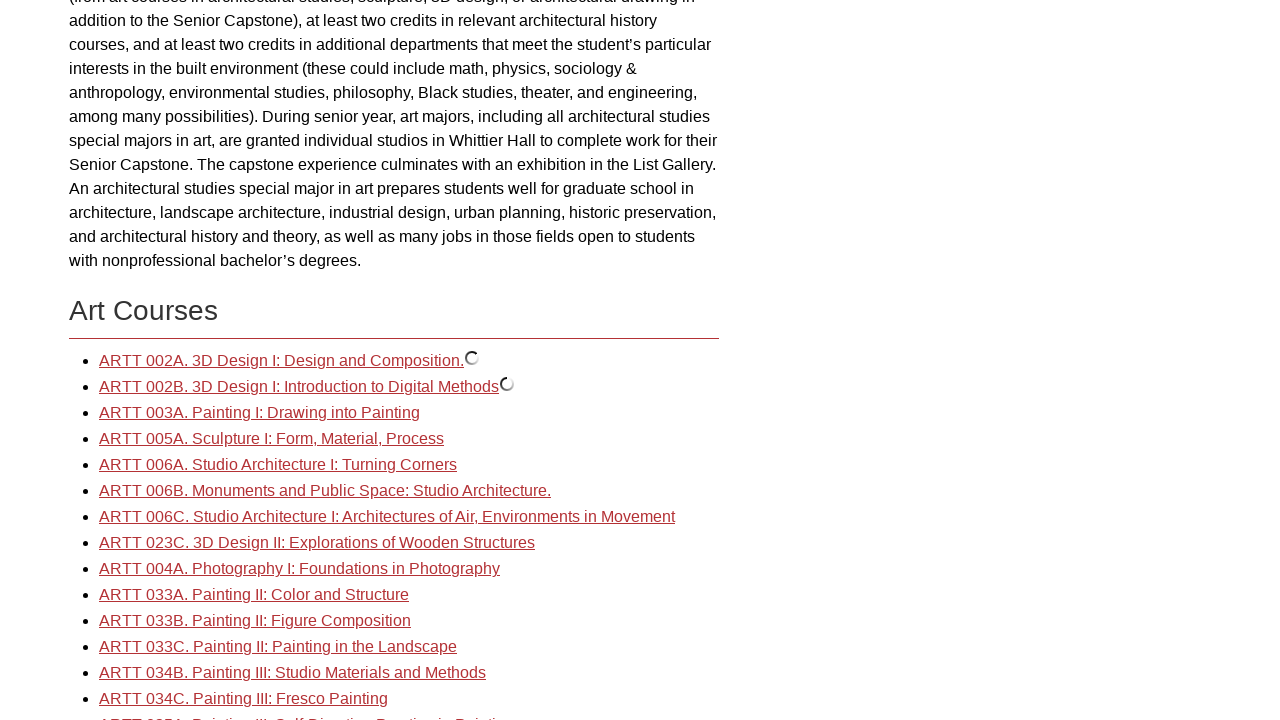

Waited 500ms for course 2 description to load
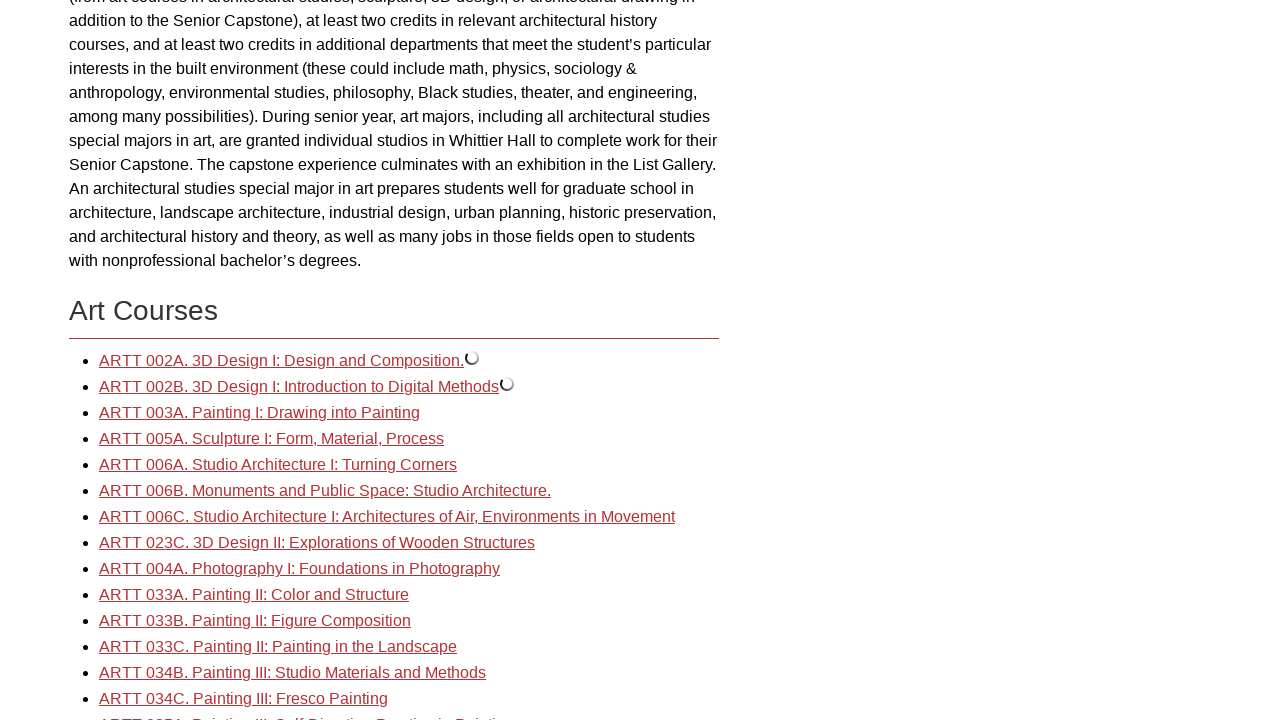

Clicked on course 3 to expand details at (260, 413) on .acalog-course >> nth=2 >> a
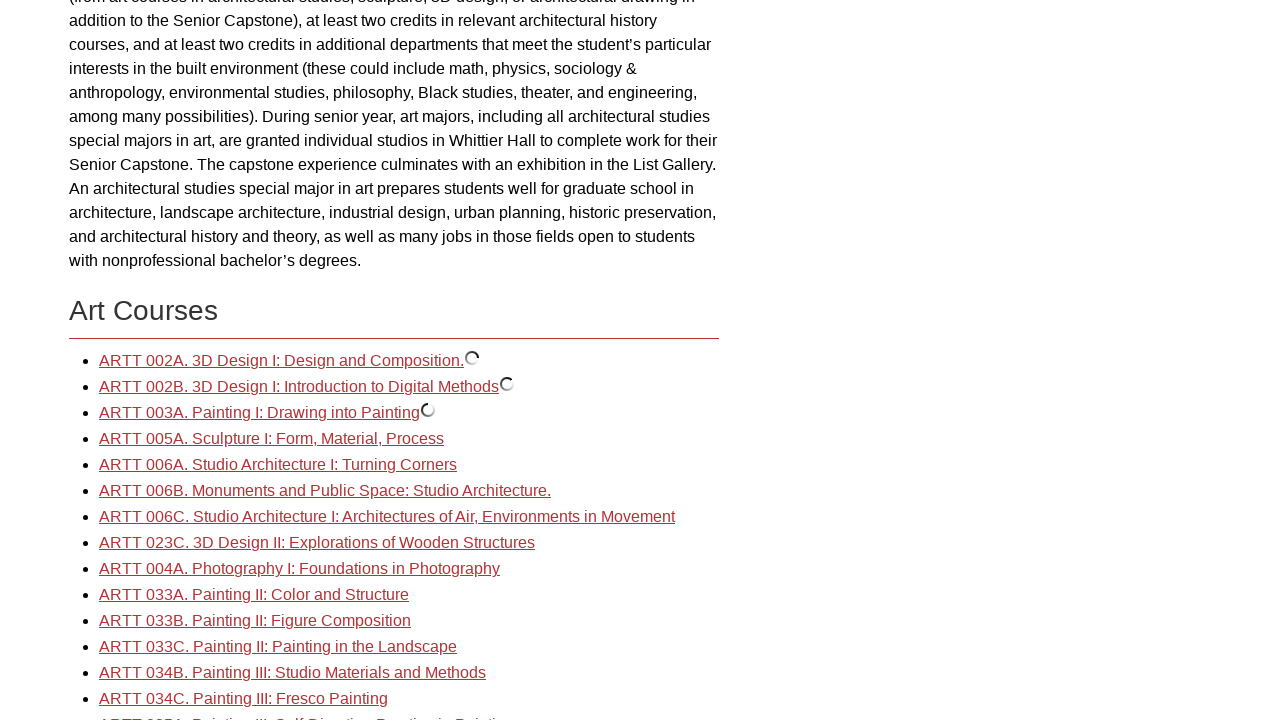

Waited 500ms for course 3 description to load
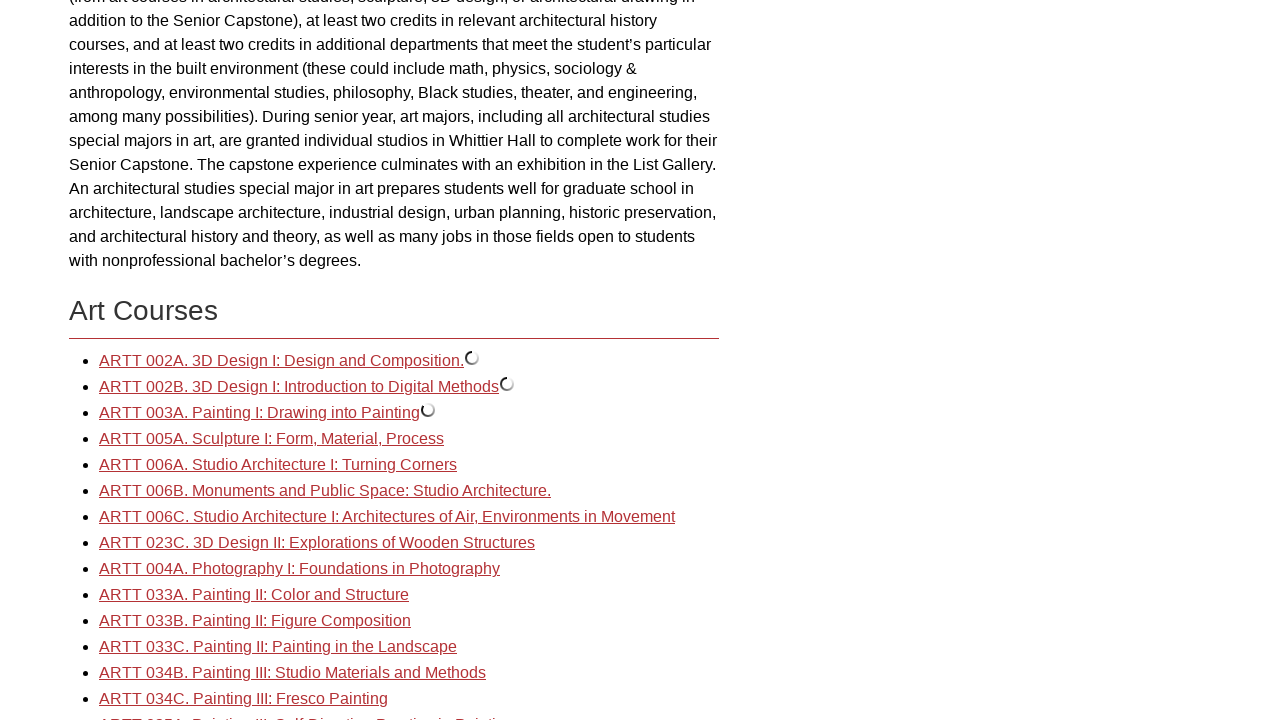

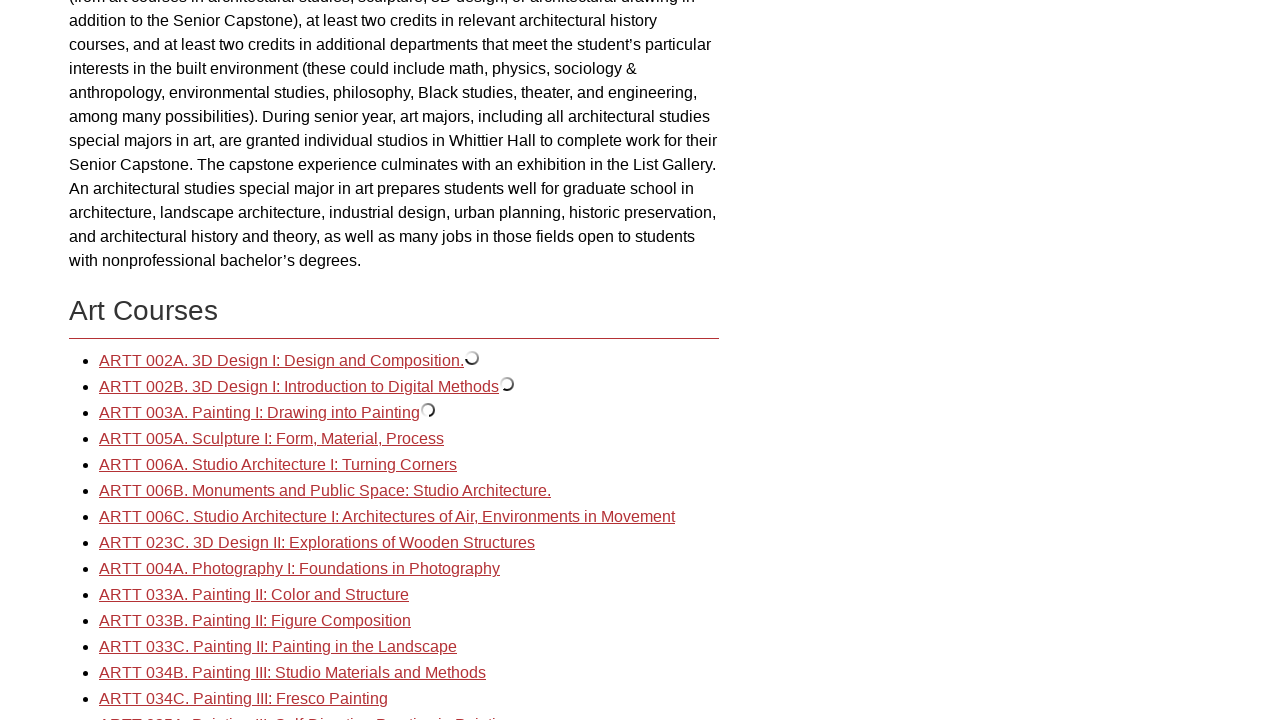